Navigates to Tsinghua mirror site, clicks on Ubuntu link, and verifies file list is displayed

Starting URL: https://mirrors.tuna.tsinghua.edu.cn/

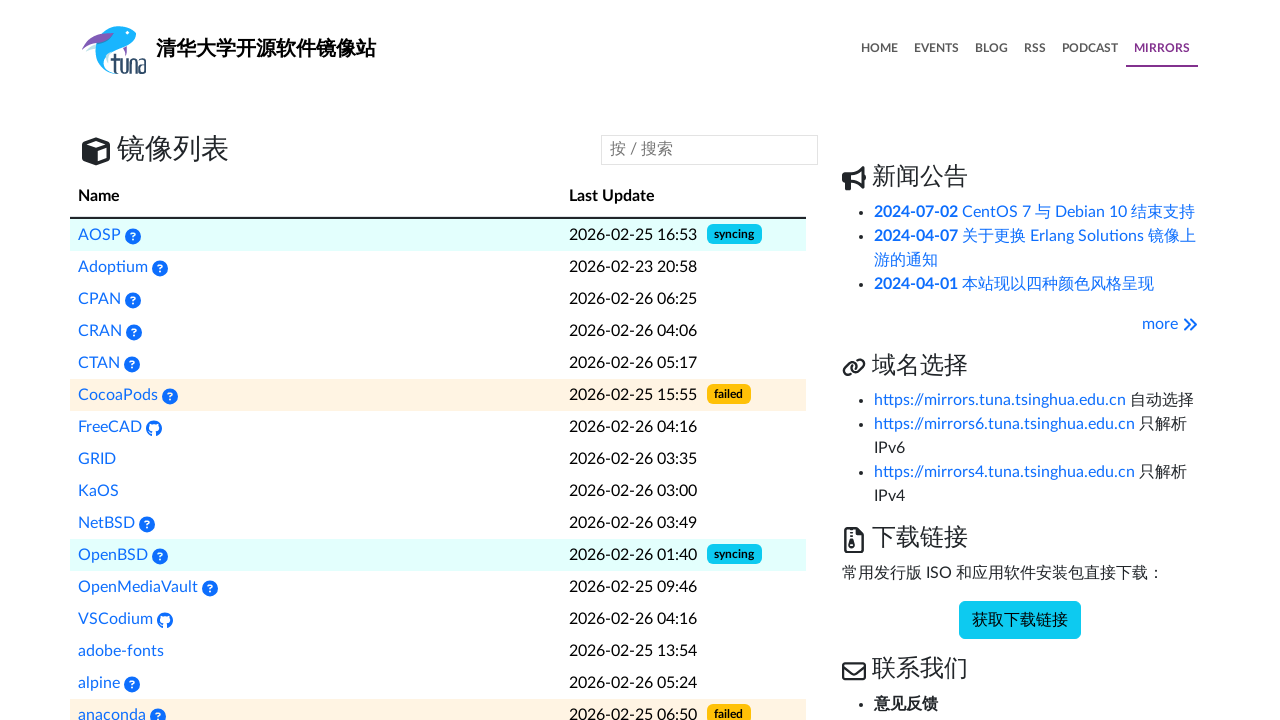

Navigated to Tsinghua mirror site
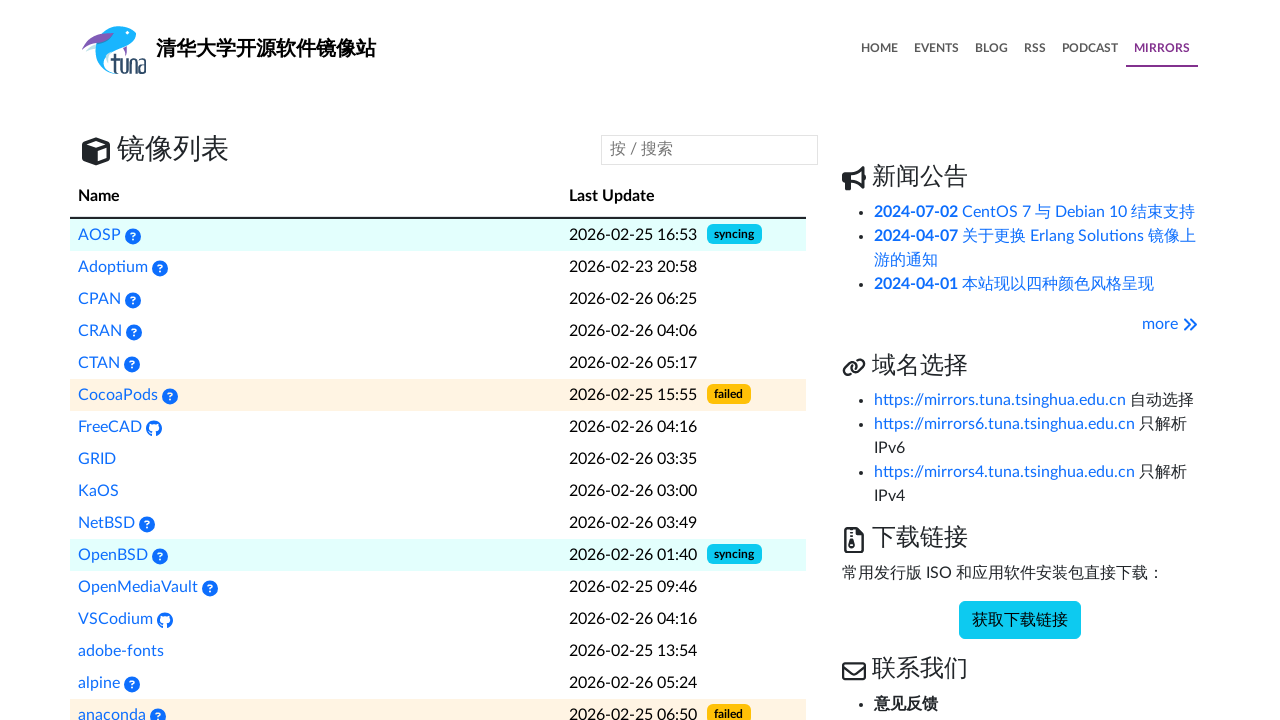

Clicked on Ubuntu mirror link at (136, 360) on xpath=//*[@id="mirror-list"]/table/tbody/tr[188]/td[1]/a[1]
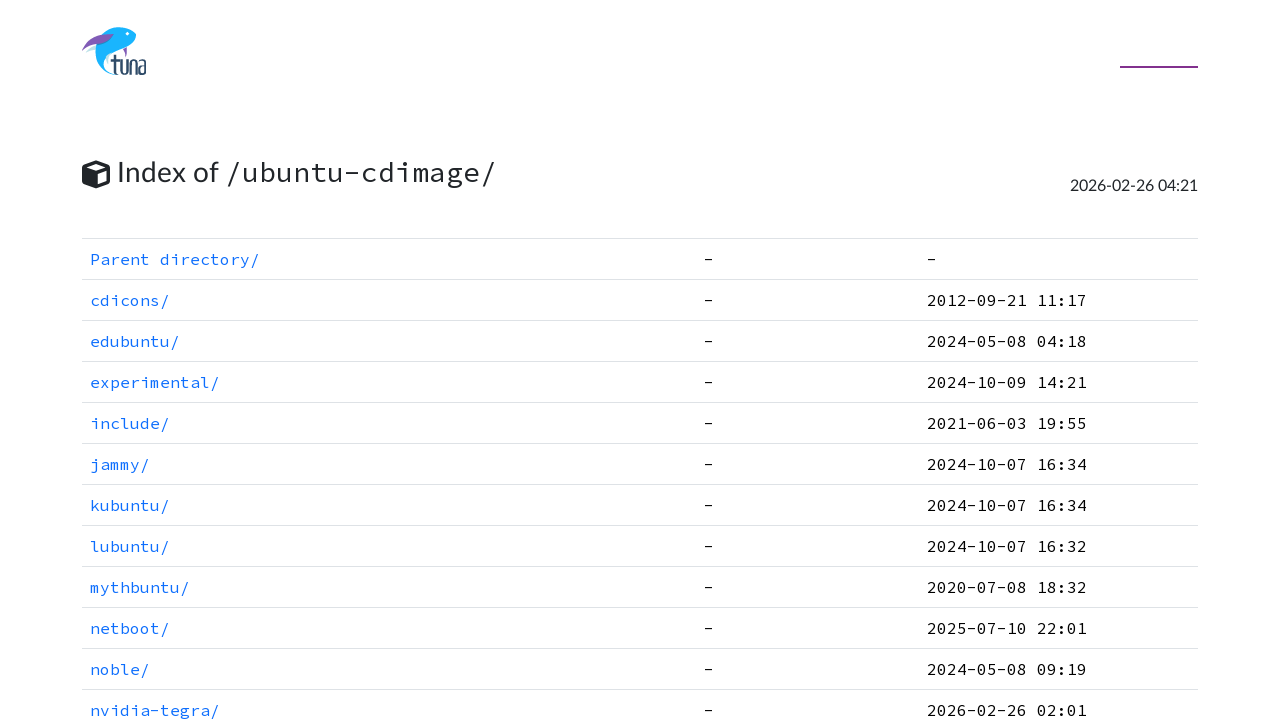

File list loaded and verified
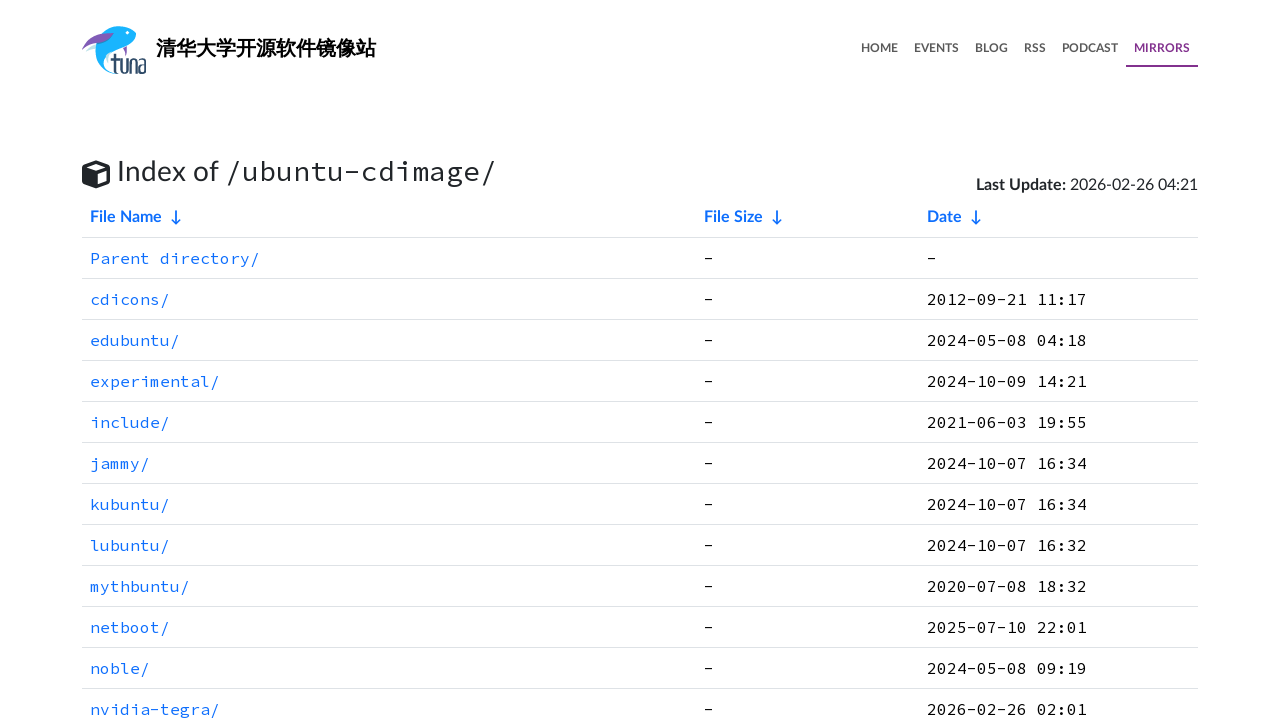

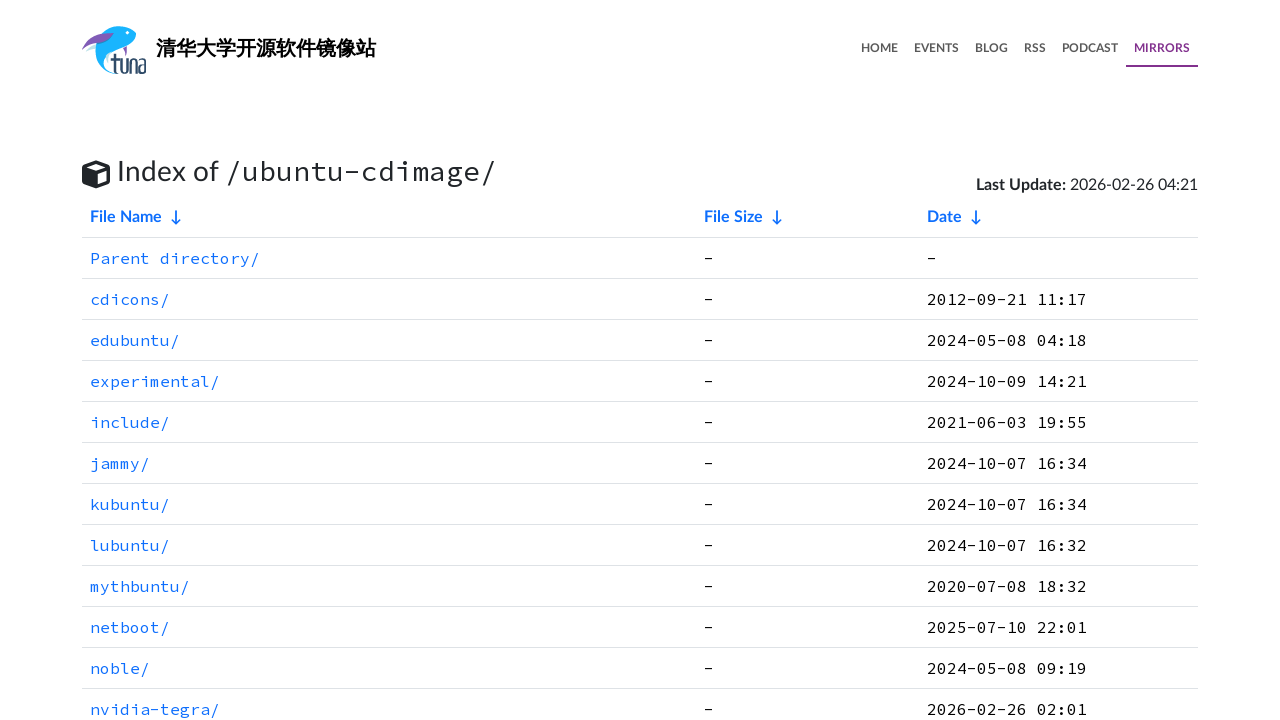